Tests footer link navigation by scrolling to footer section, opening footer links in new tabs, and verifying tabs can be switched

Starting URL: https://www.webindiainc.com

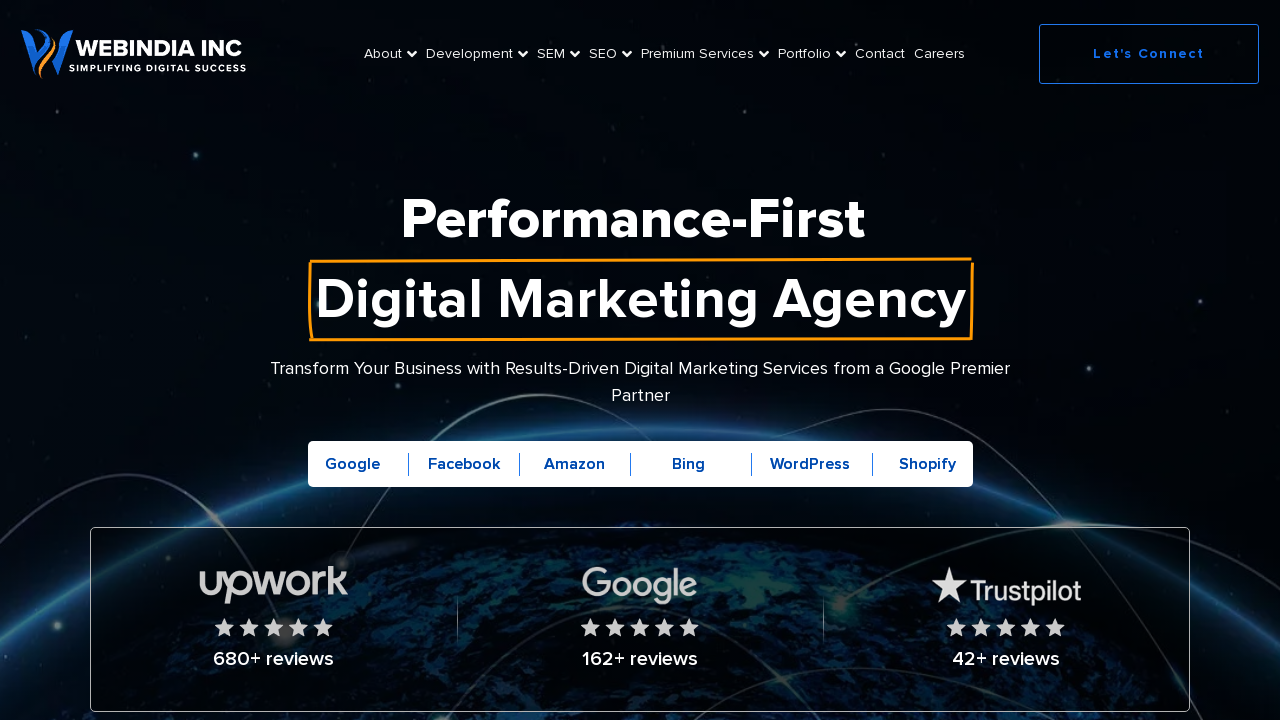

Scrolled to footer section
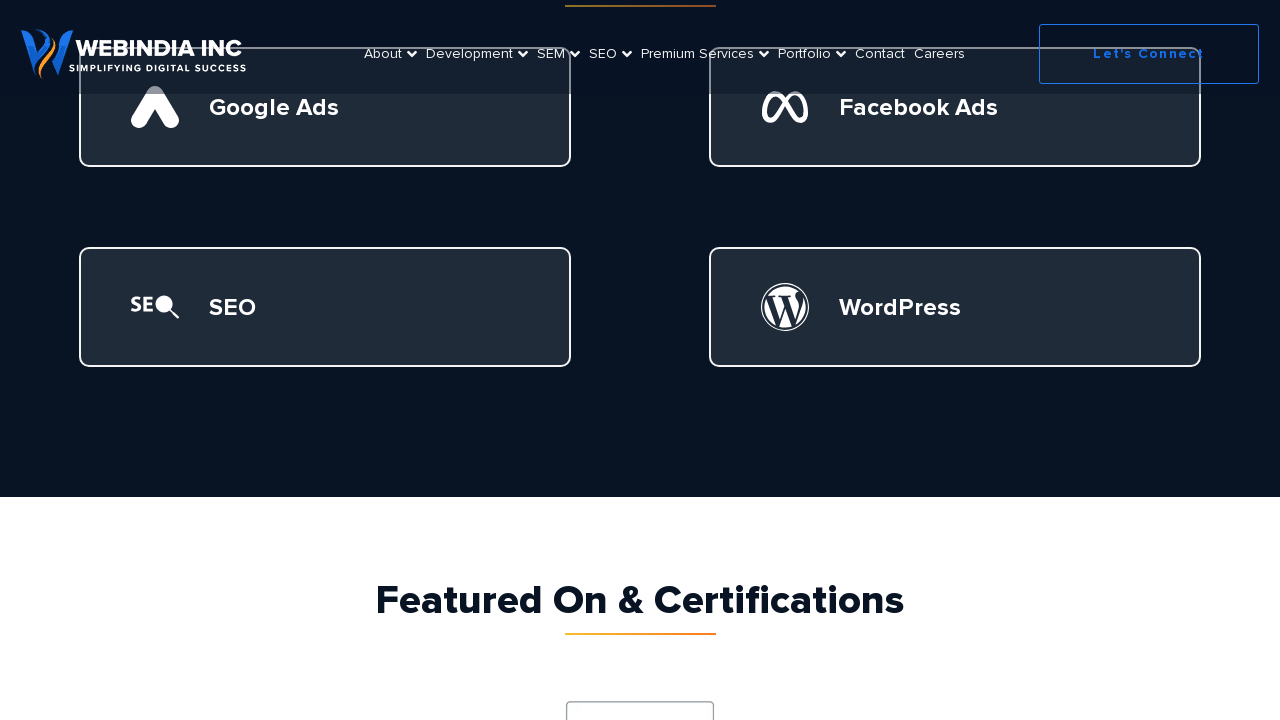

Retrieved all footer links from container
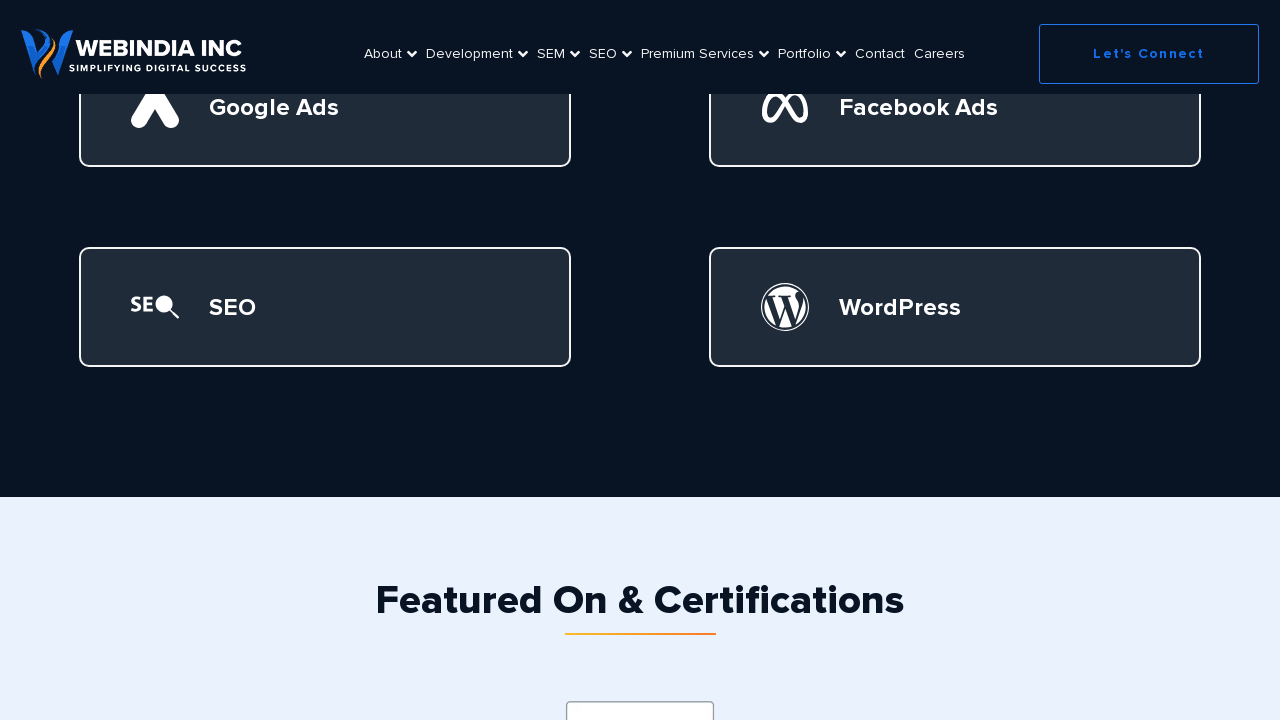

Stored original tab reference
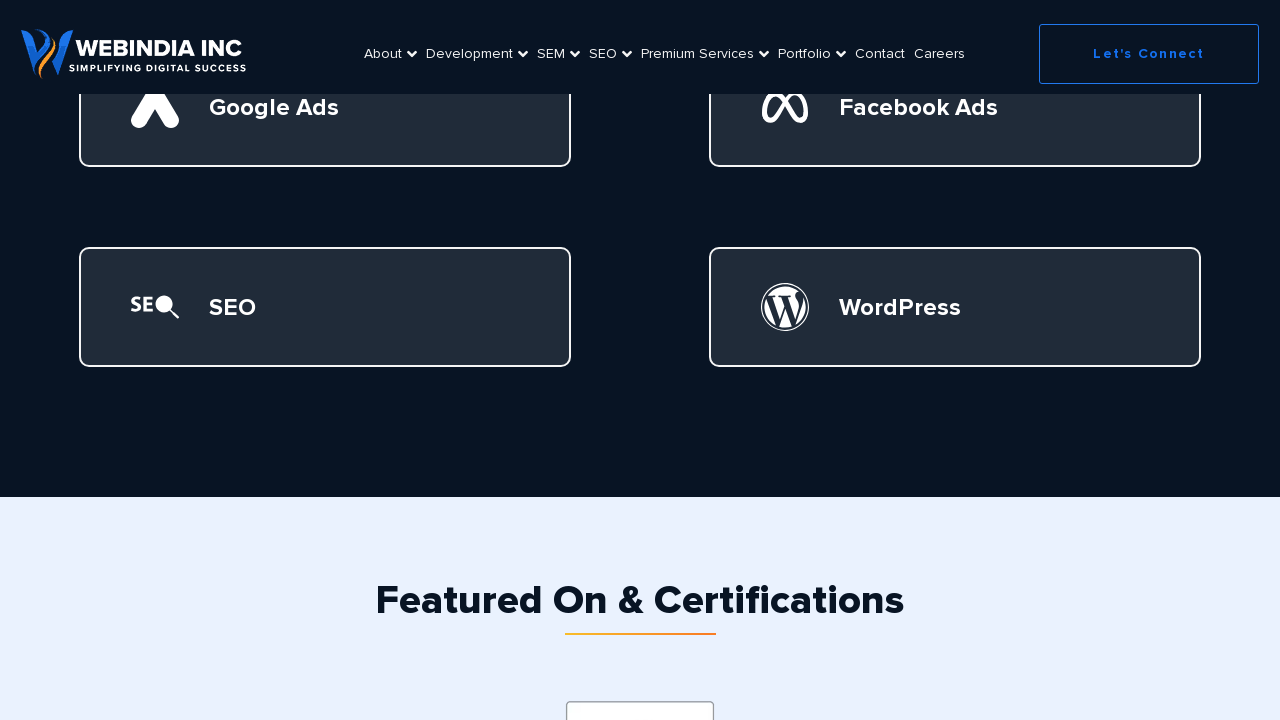

Opened footer link 1 in new tab using Ctrl+Click at (510, 360) on #brxe-f0dbfd >> a >> nth=0
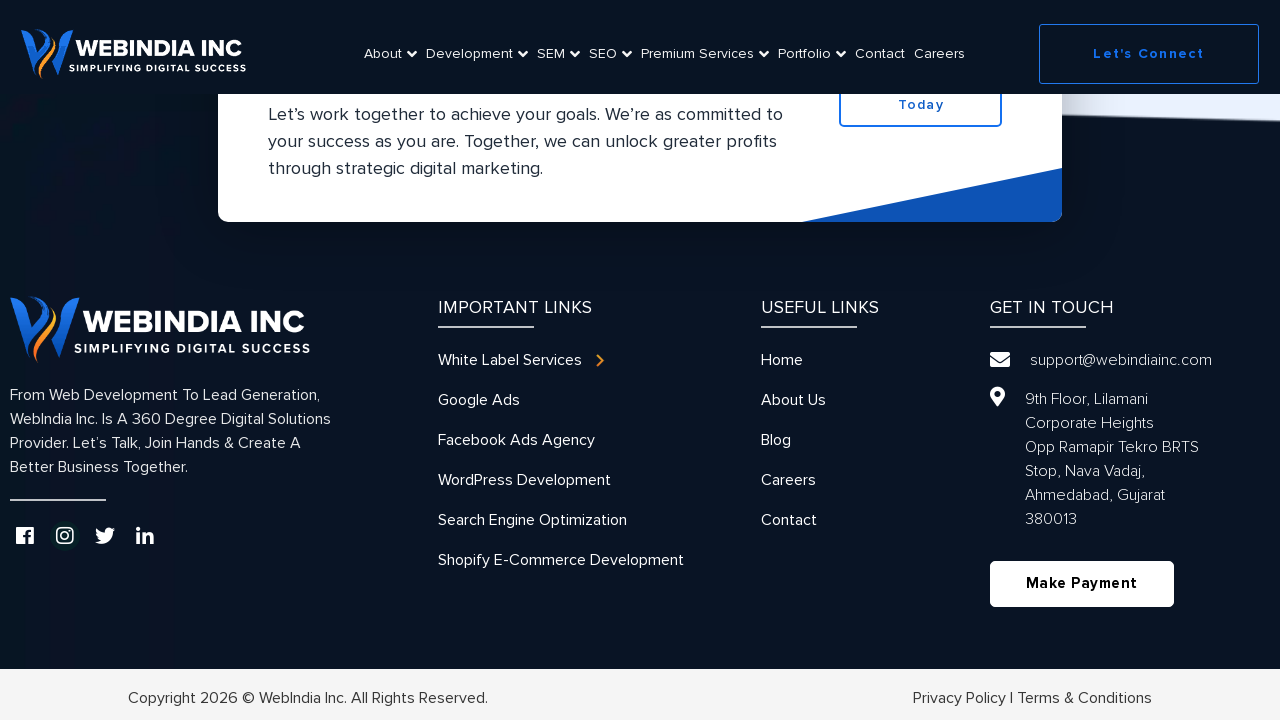

Opened footer link 2 in new tab using Ctrl+Click at (479, 400) on #brxe-f0dbfd >> a >> nth=1
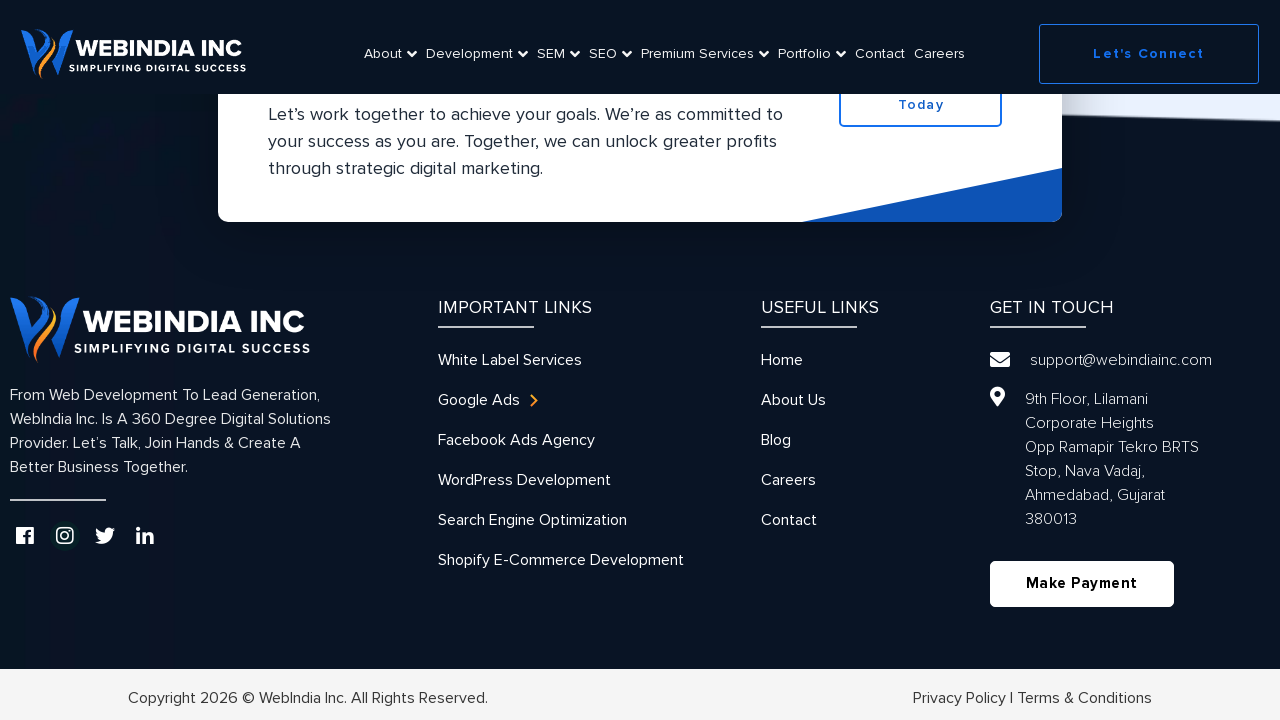

Opened footer link 3 in new tab using Ctrl+Click at (517, 440) on #brxe-f0dbfd >> a >> nth=2
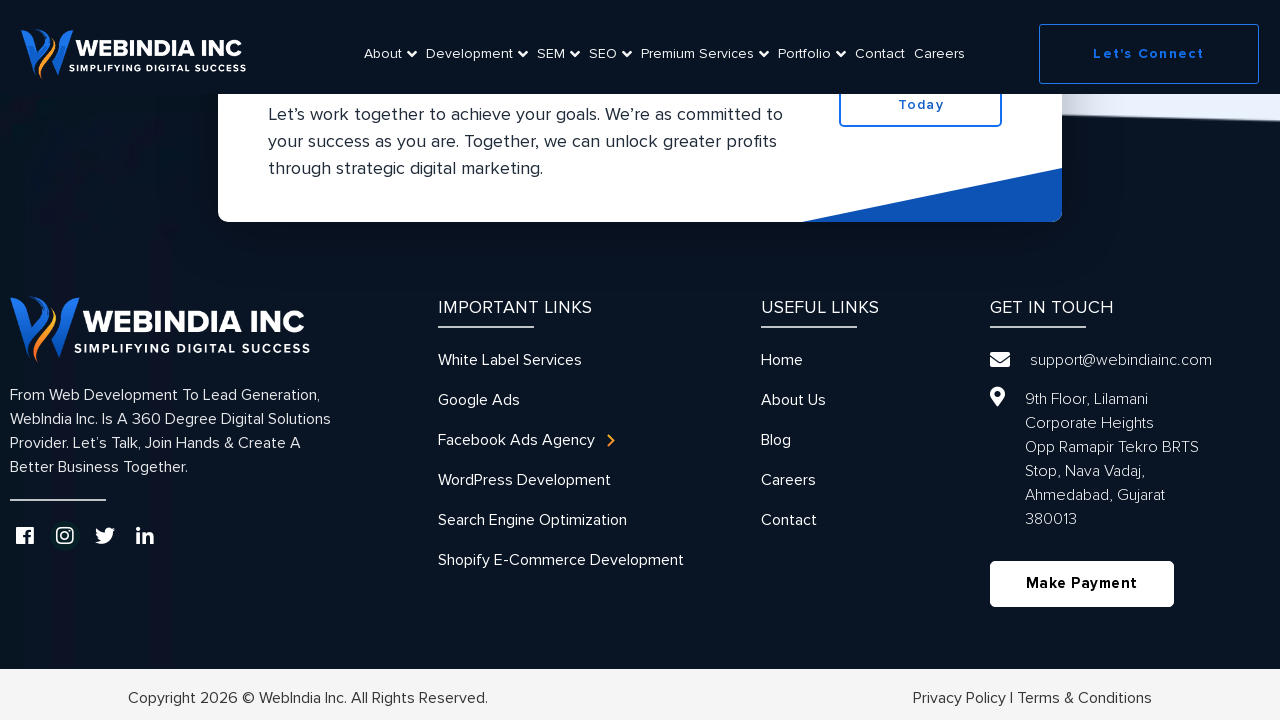

Opened footer link 4 in new tab using Ctrl+Click at (525, 480) on #brxe-f0dbfd >> a >> nth=3
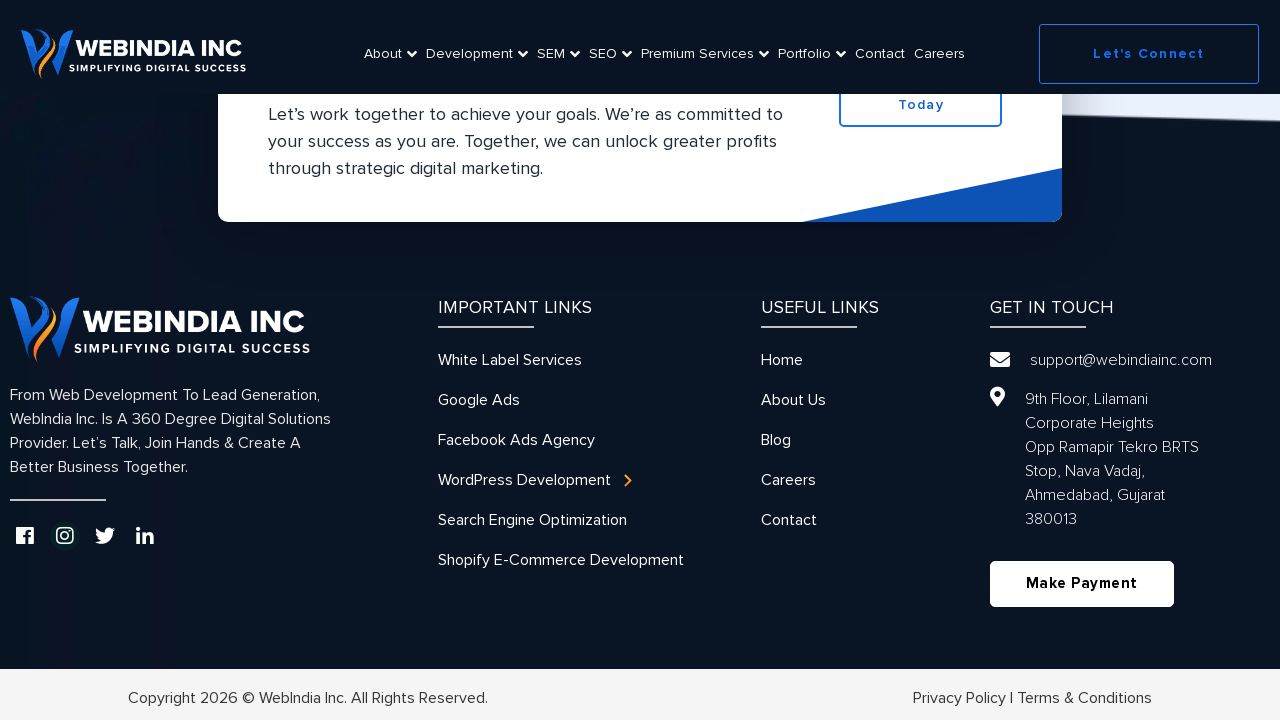

Opened footer link 5 in new tab using Ctrl+Click at (533, 520) on #brxe-f0dbfd >> a >> nth=4
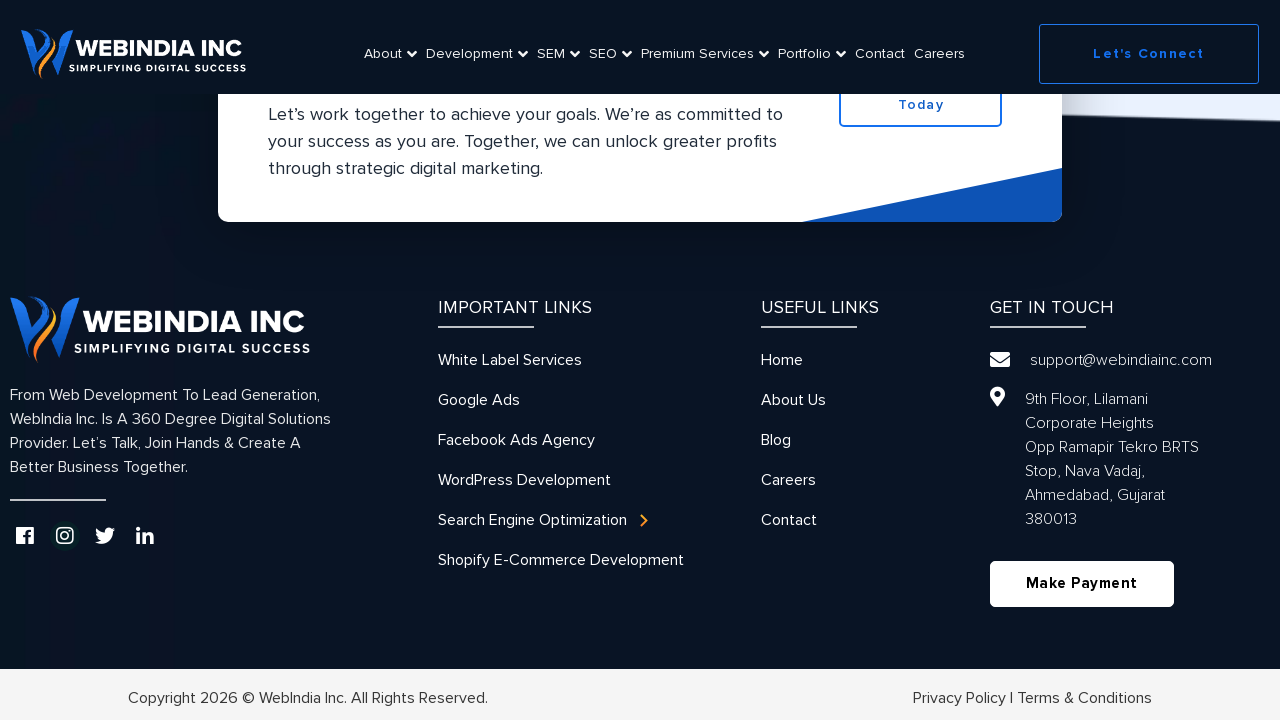

Switched to opened tab 1
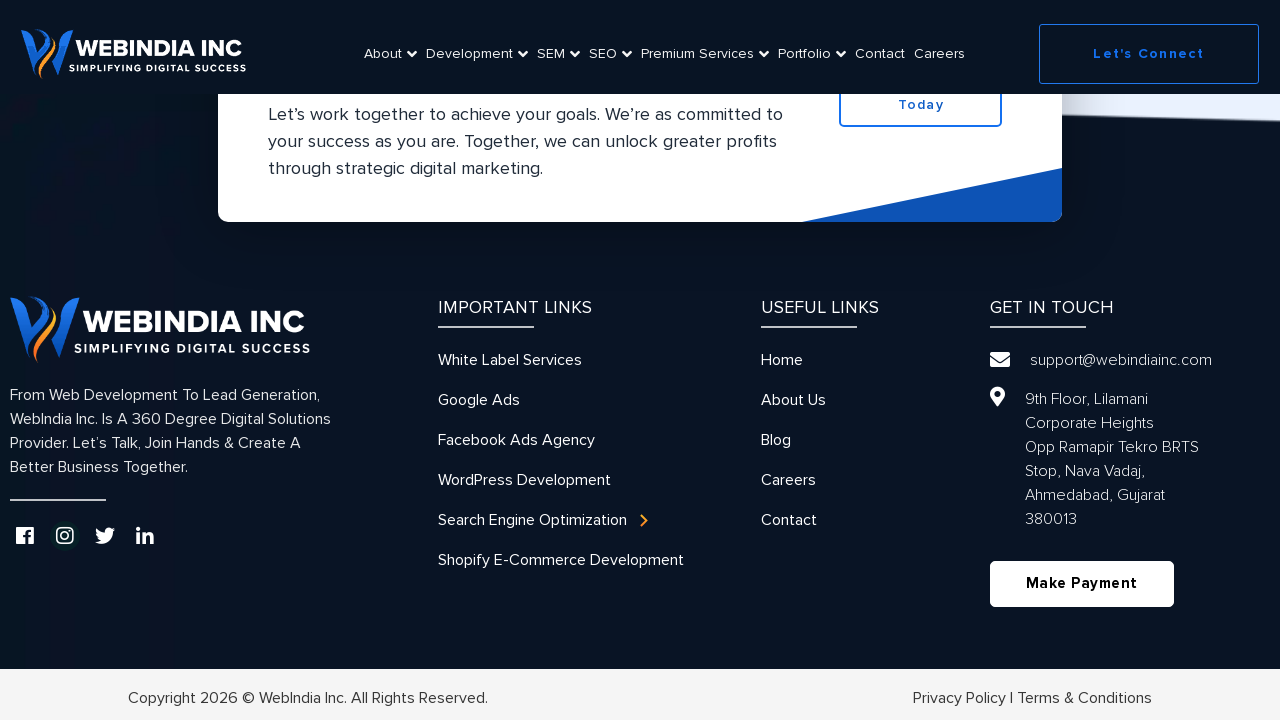

Tab 1 loaded successfully
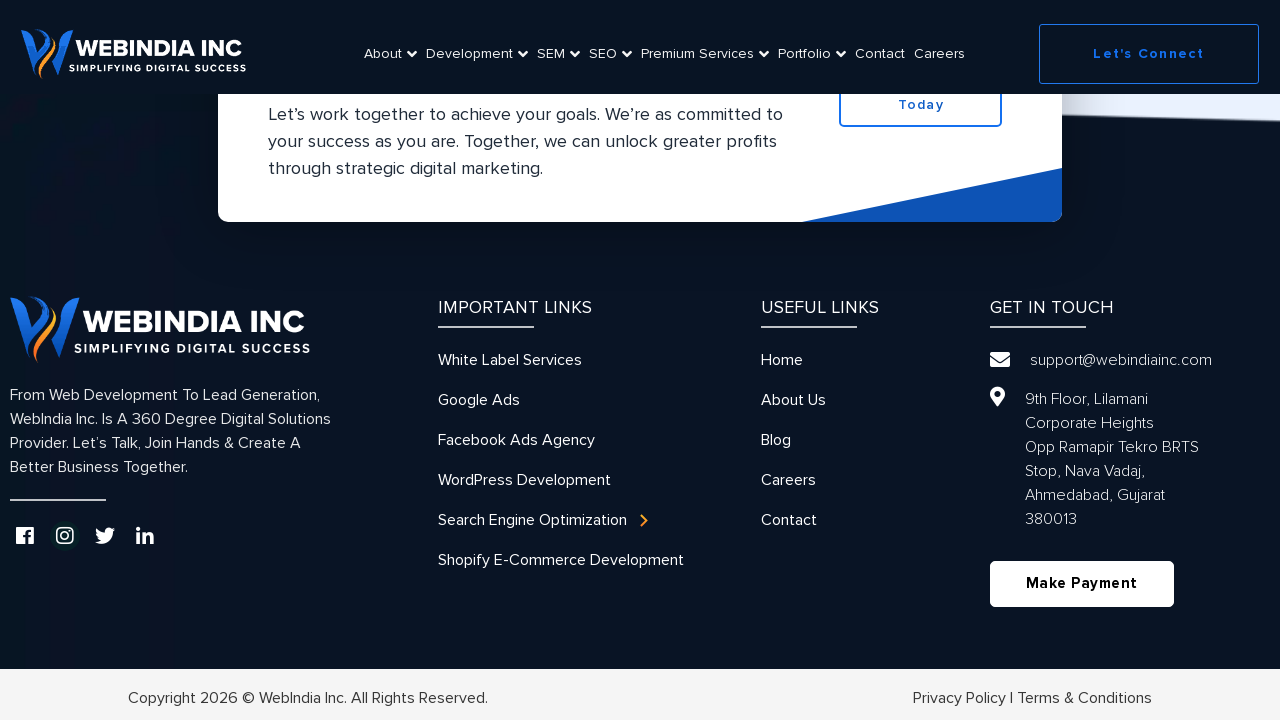

Switched to opened tab 2
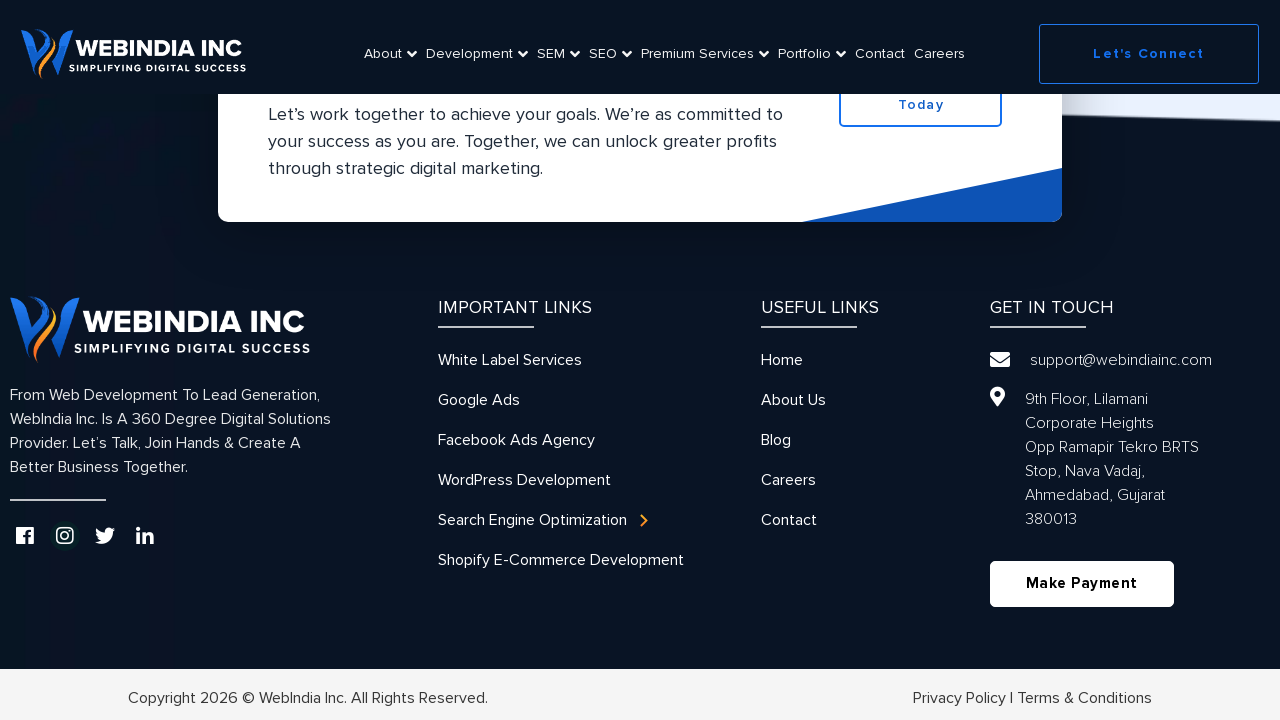

Tab 2 loaded successfully
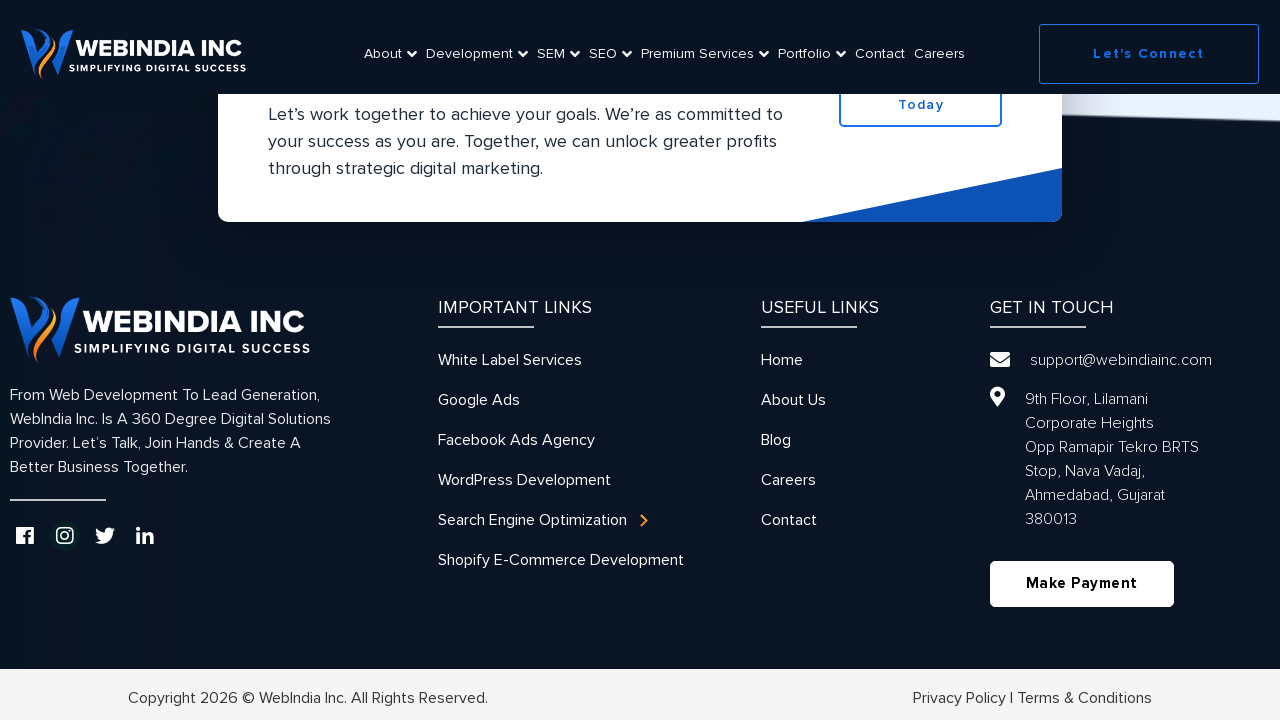

Switched to opened tab 3
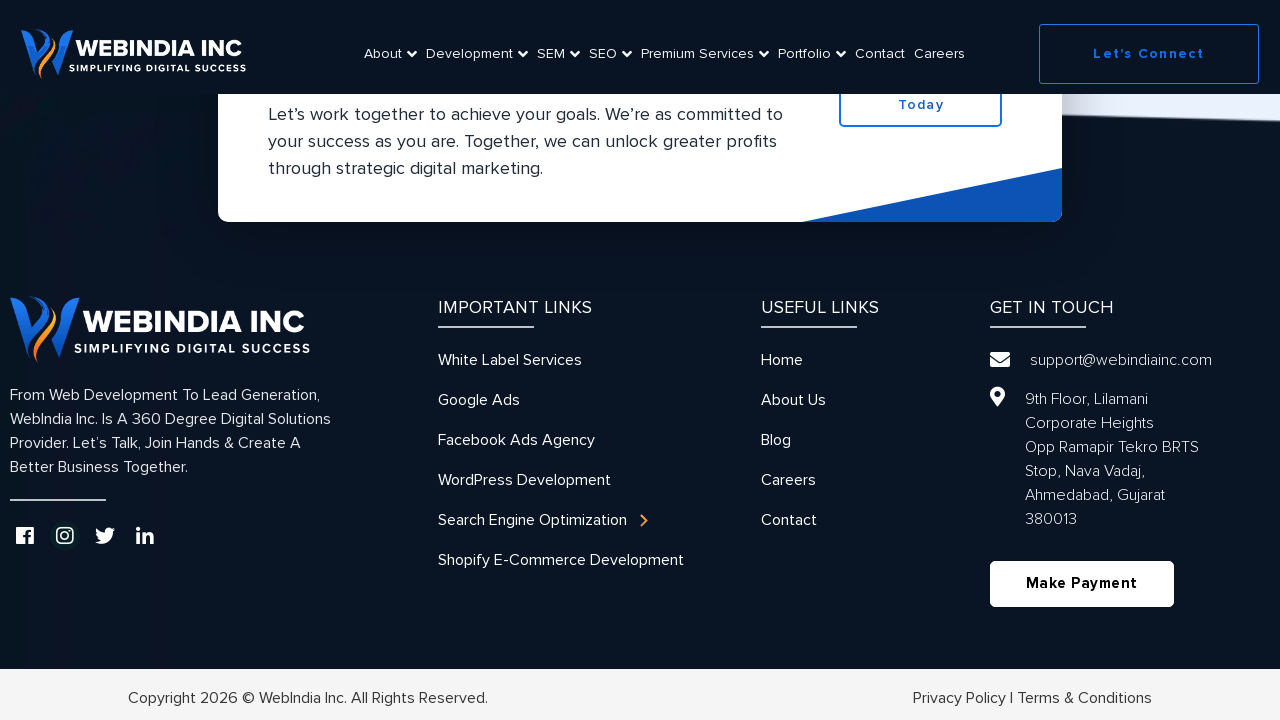

Tab 3 loaded successfully
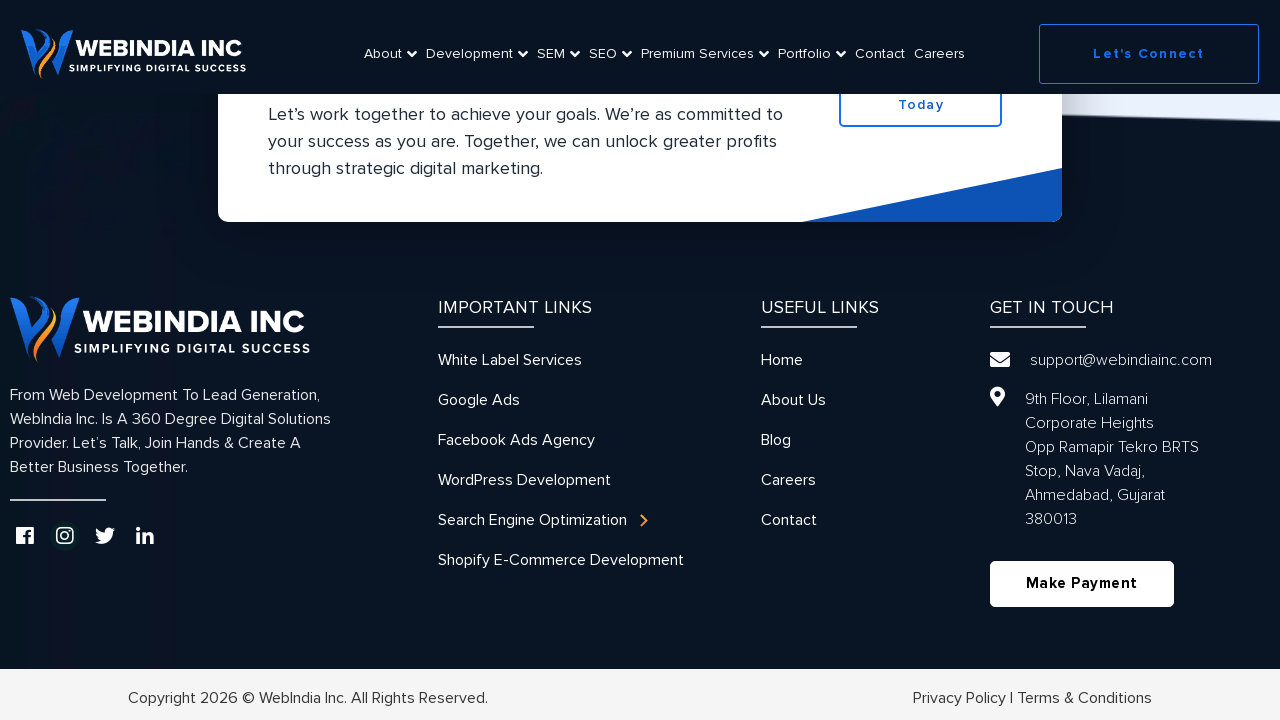

Switched to opened tab 4
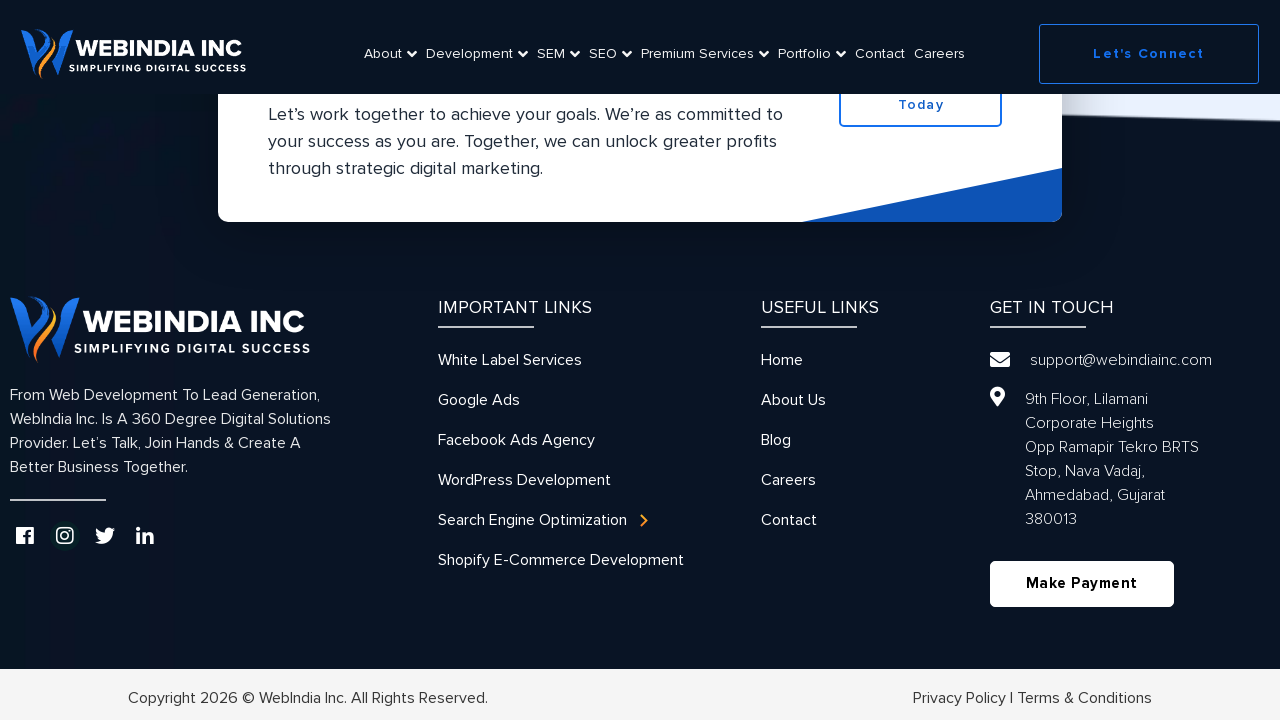

Tab 4 loaded successfully
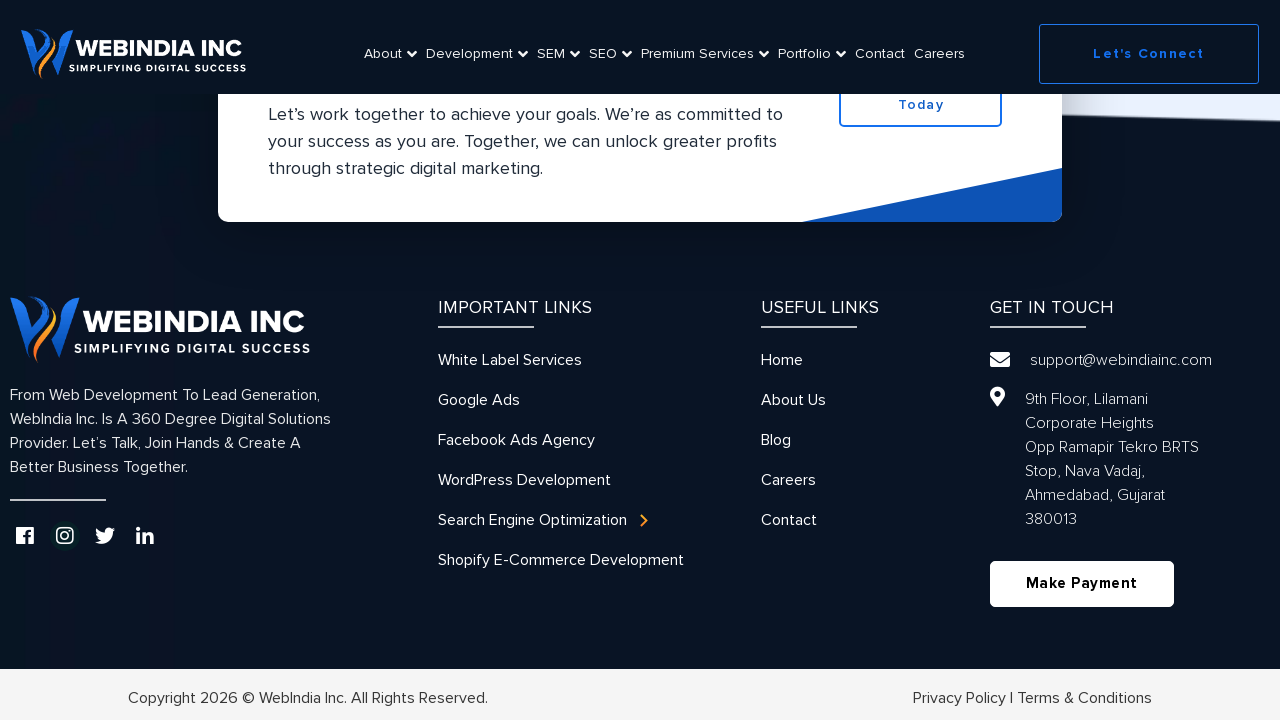

Switched to opened tab 5
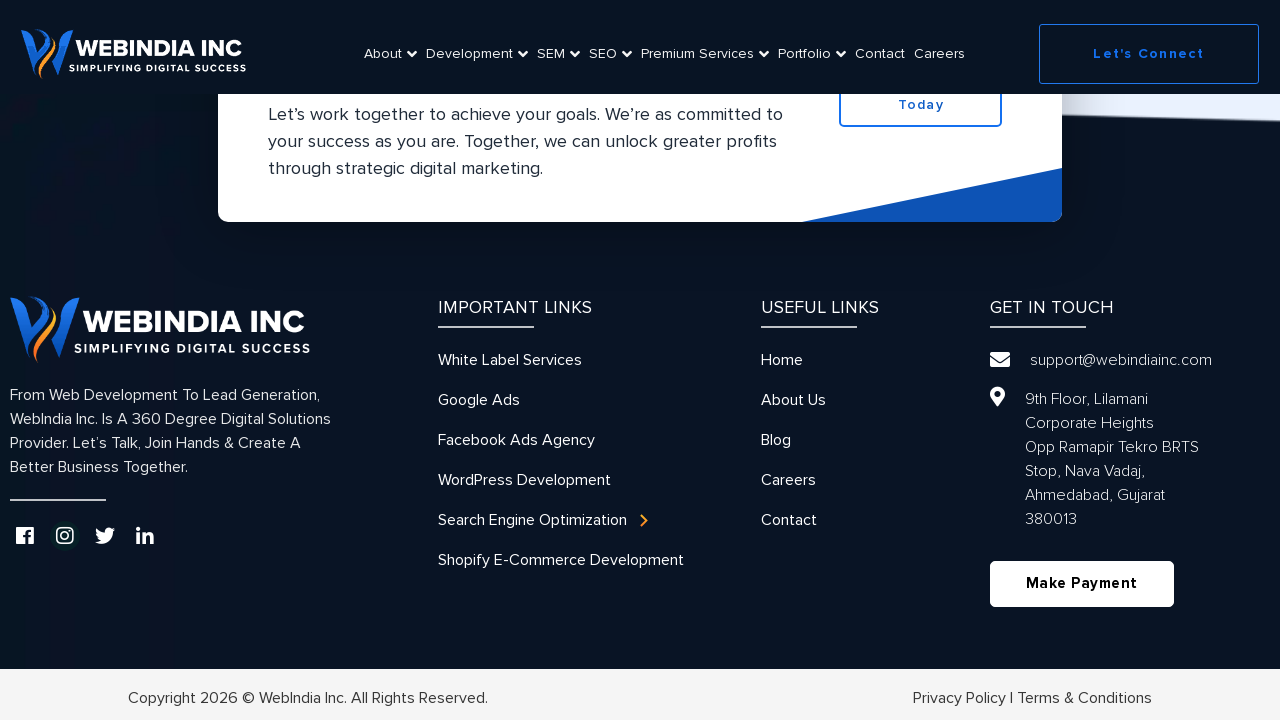

Tab 5 loaded successfully
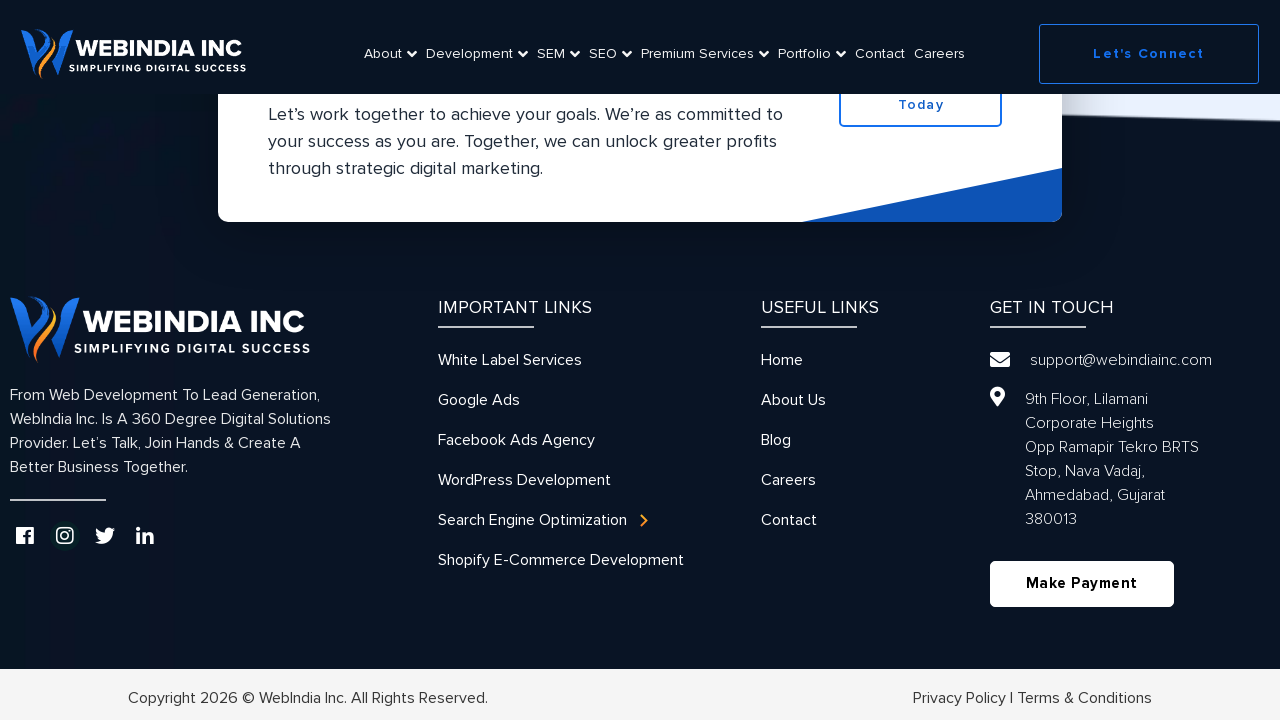

Returned focus to original tab
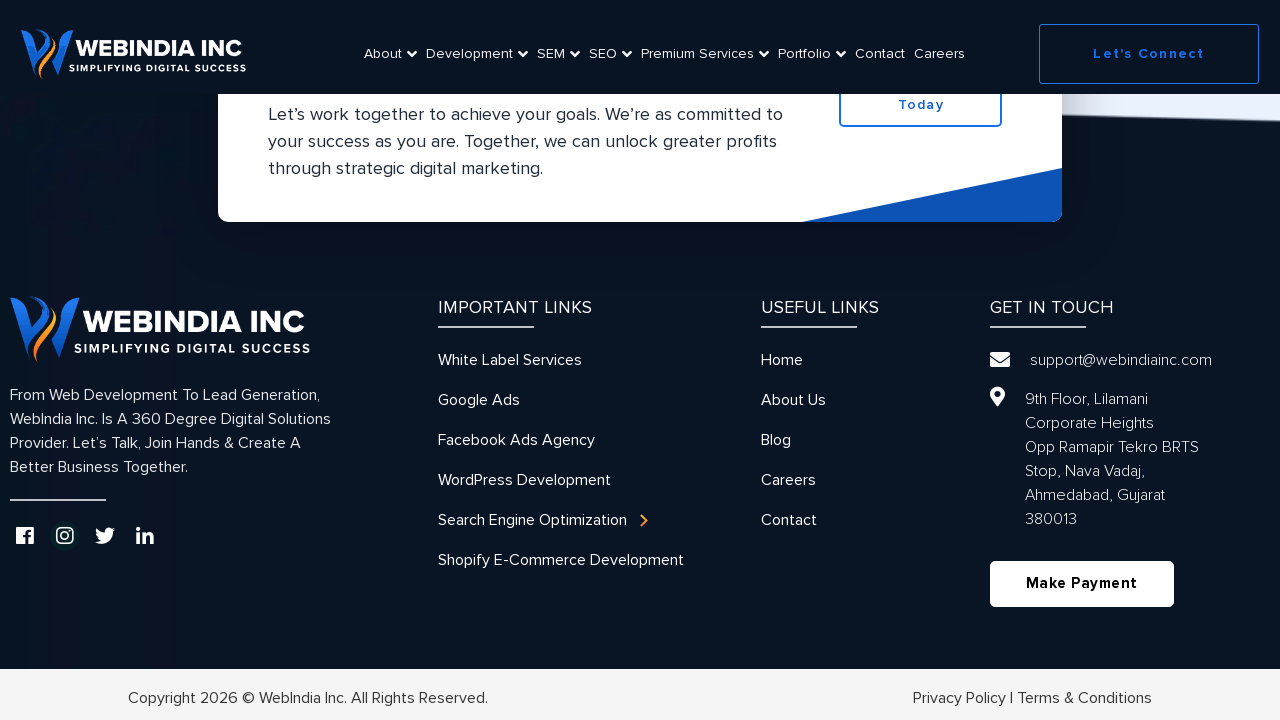

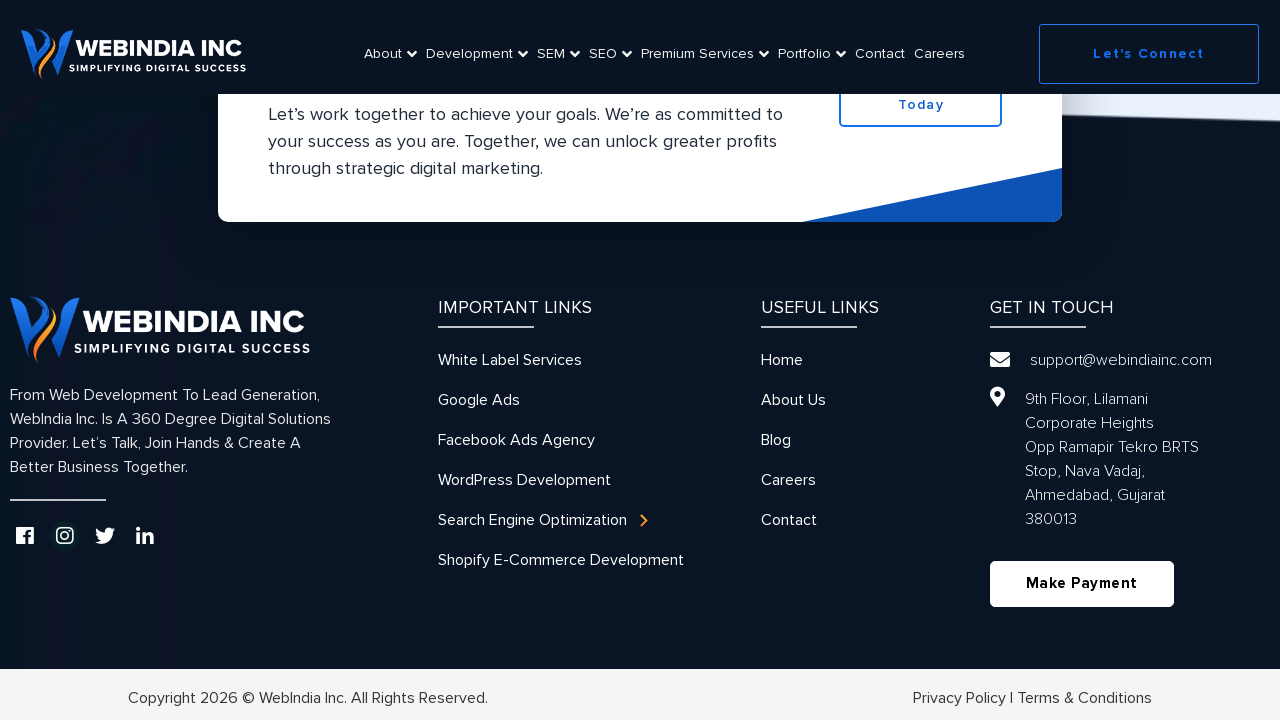